Navigates to an automation practice page and verifies that the SoapUI link element exists and has a valid href attribute

Starting URL: https://rahulshettyacademy.com/AutomationPractice/

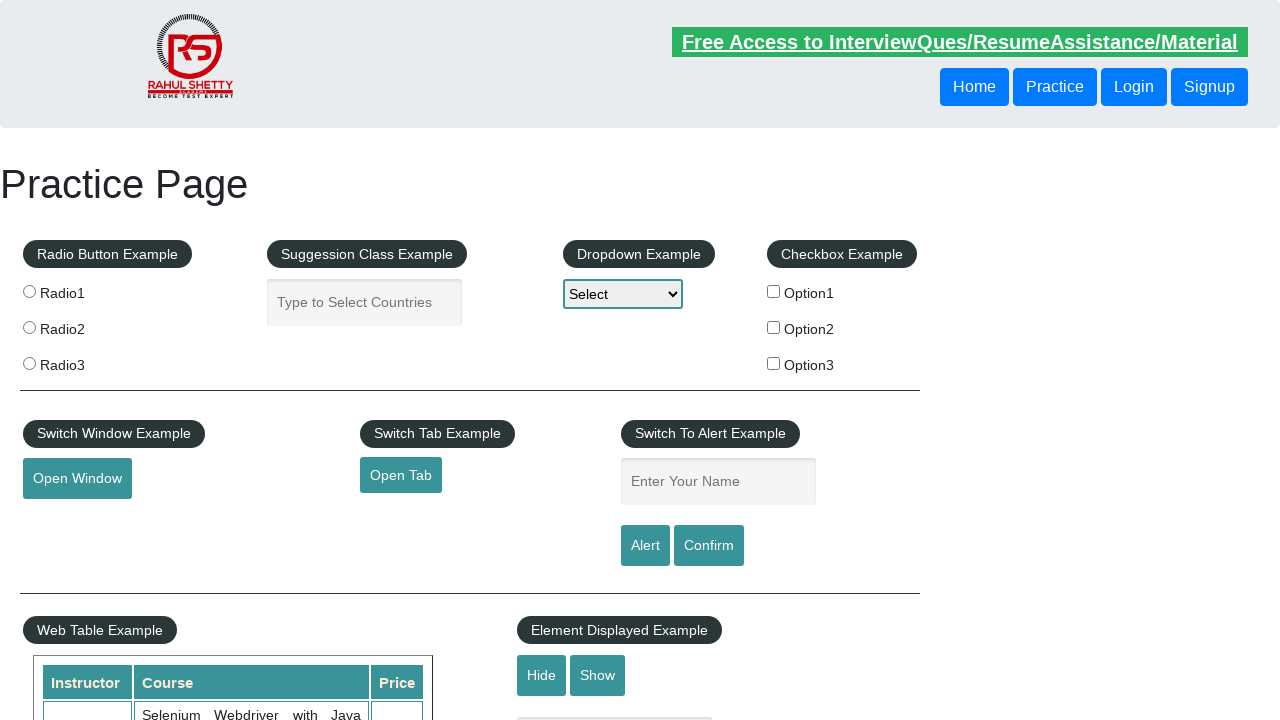

Page DOM content loaded
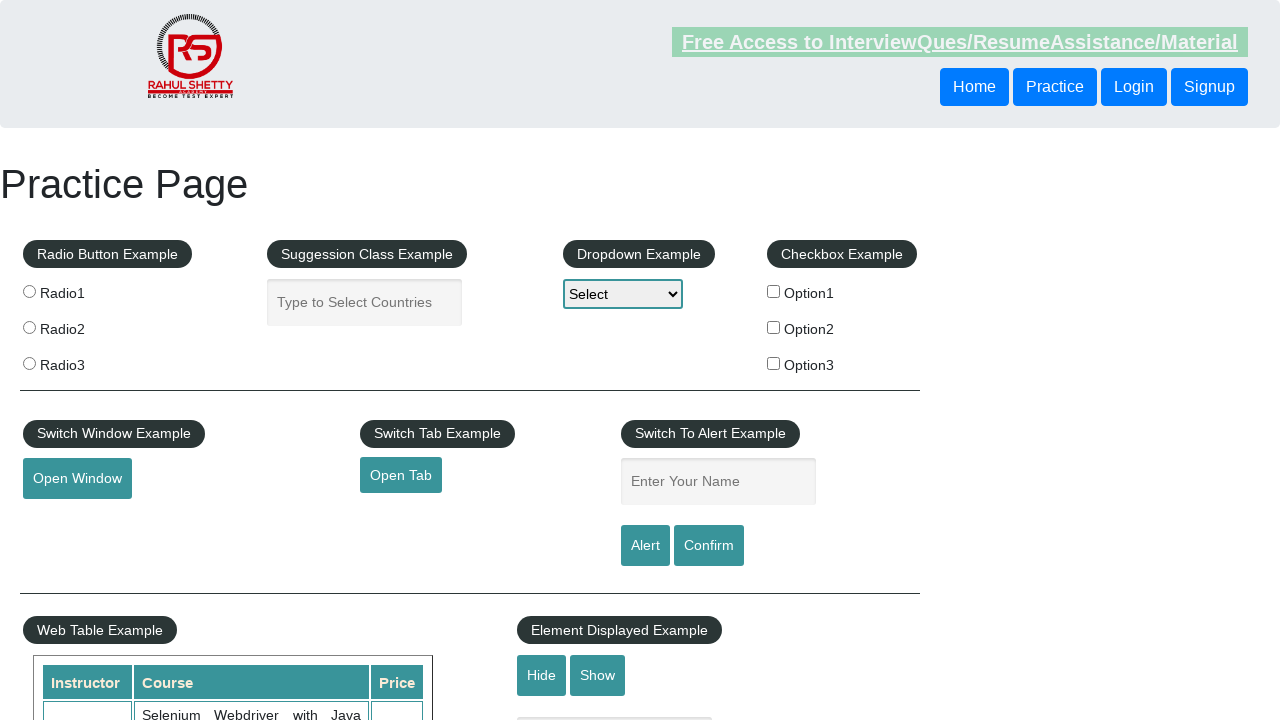

Located SoapUI link element
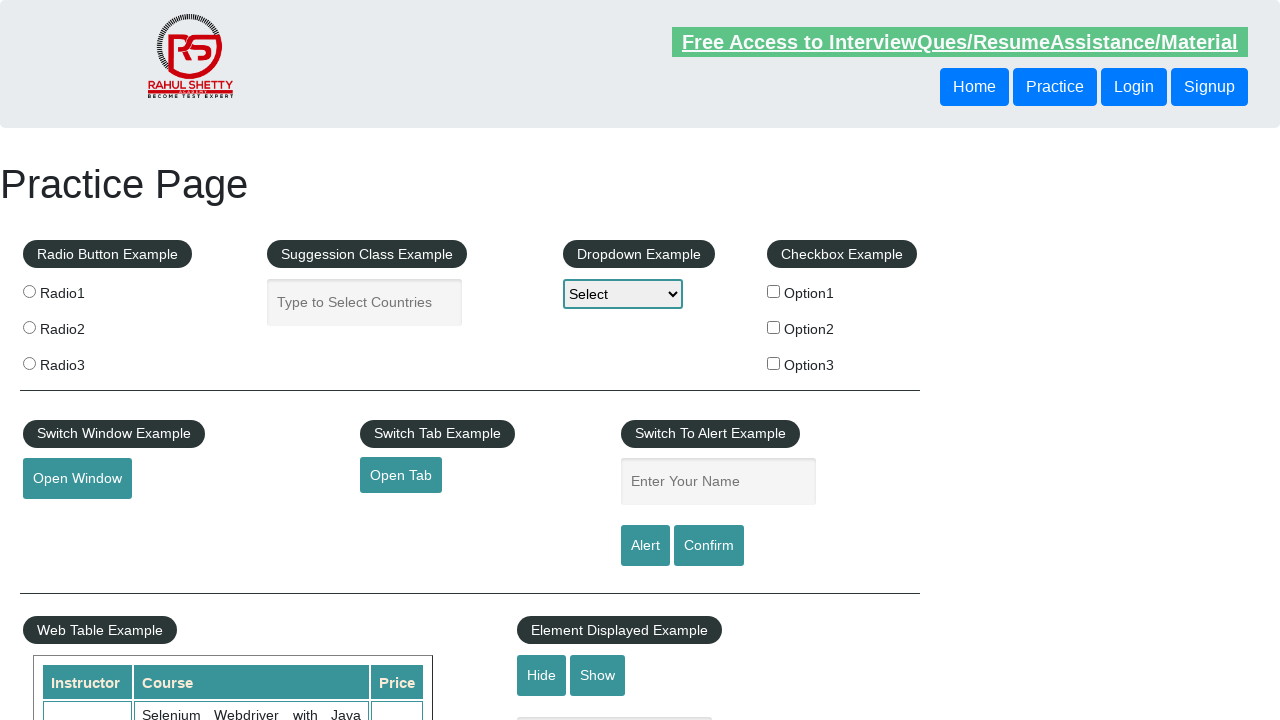

SoapUI link is visible
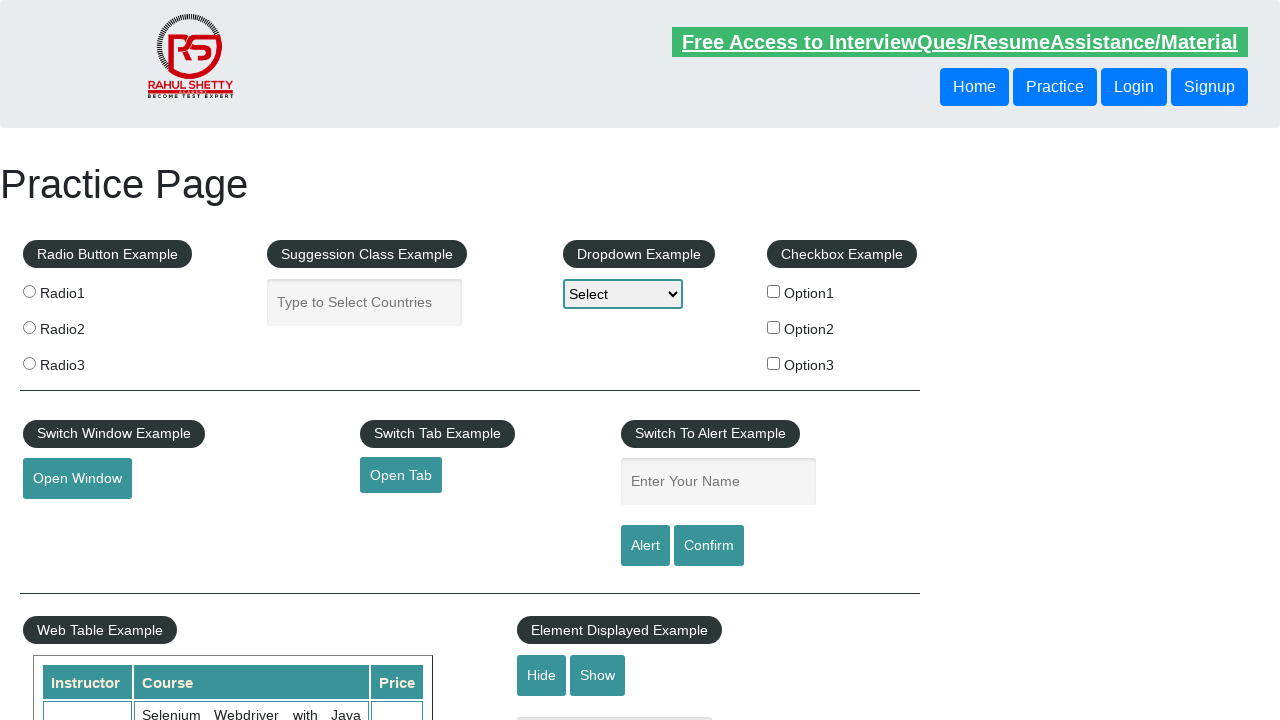

Retrieved SoapUI link href attribute: https://www.soapui.org/
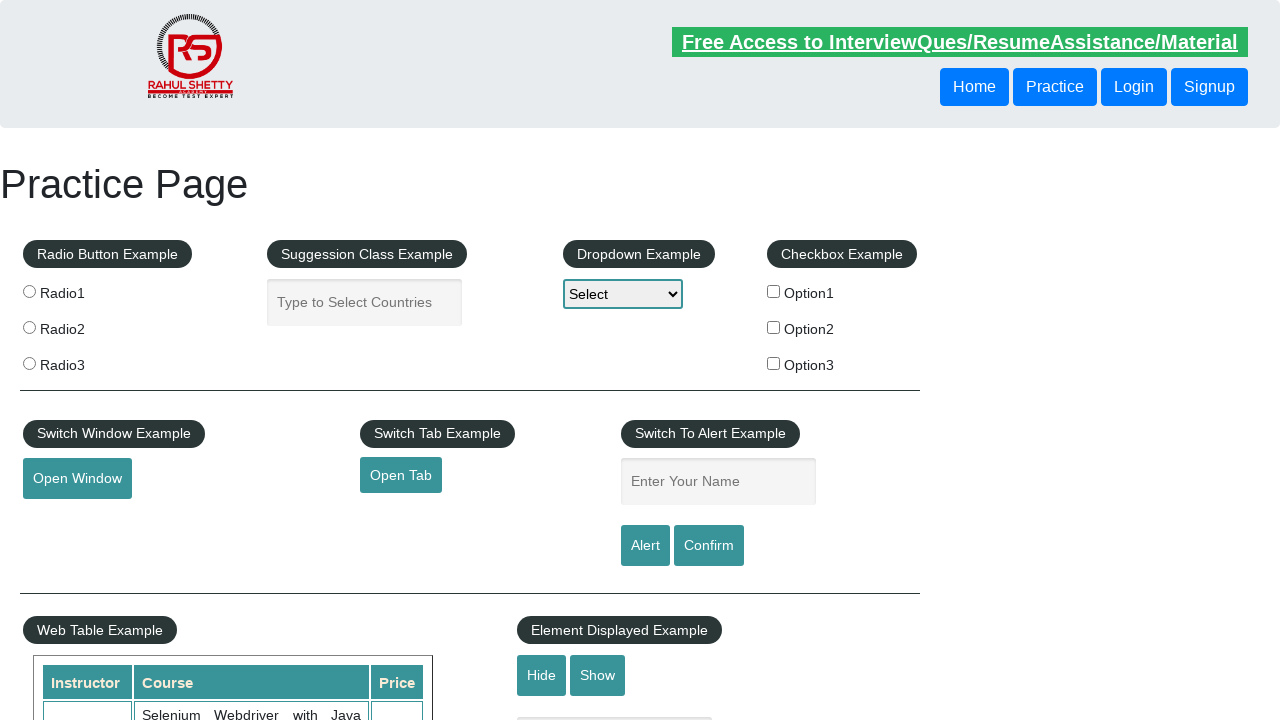

Verified SoapUI link has valid href attribute
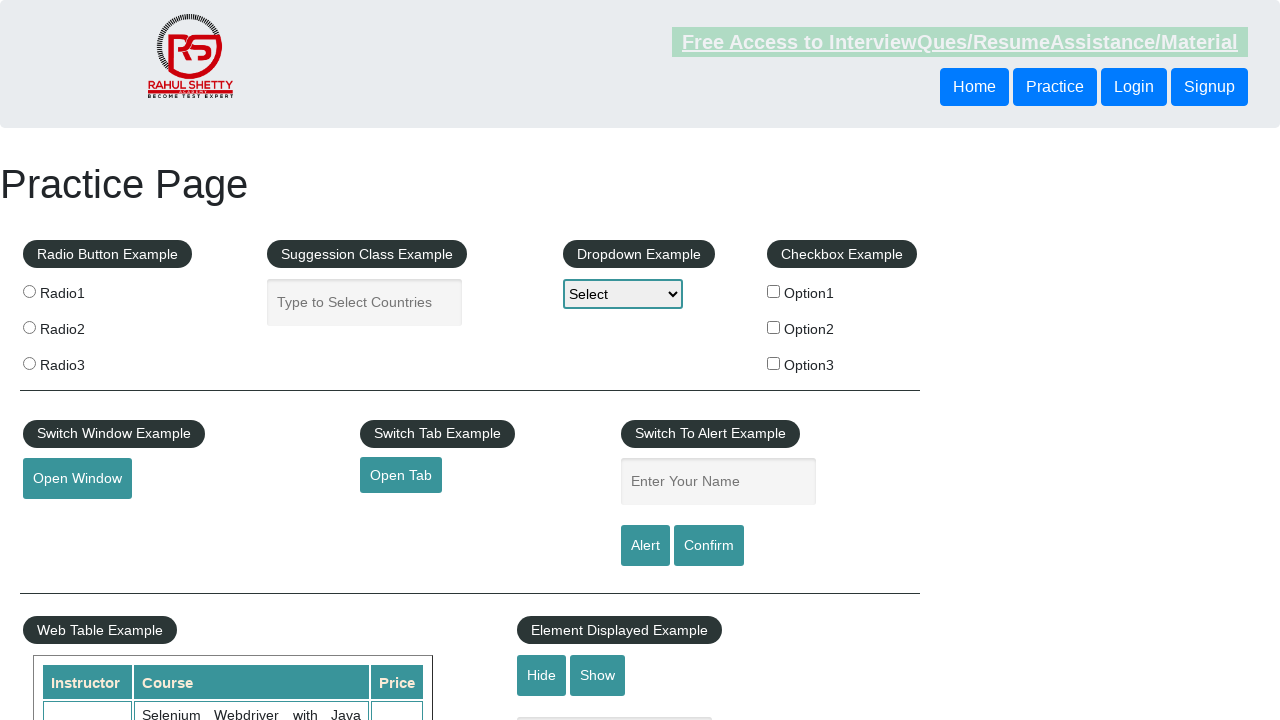

Clicked SoapUI link at (62, 550) on xpath=//a[text()='SoapUI']
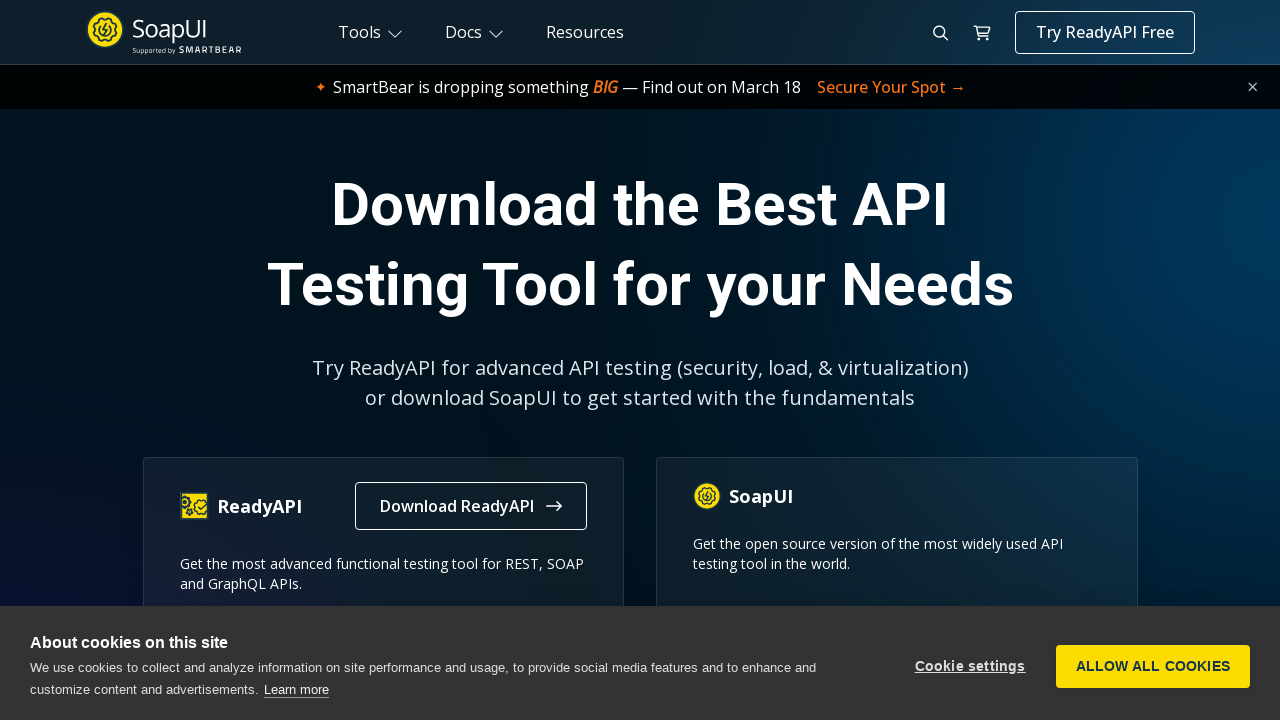

Navigation completed and page fully loaded
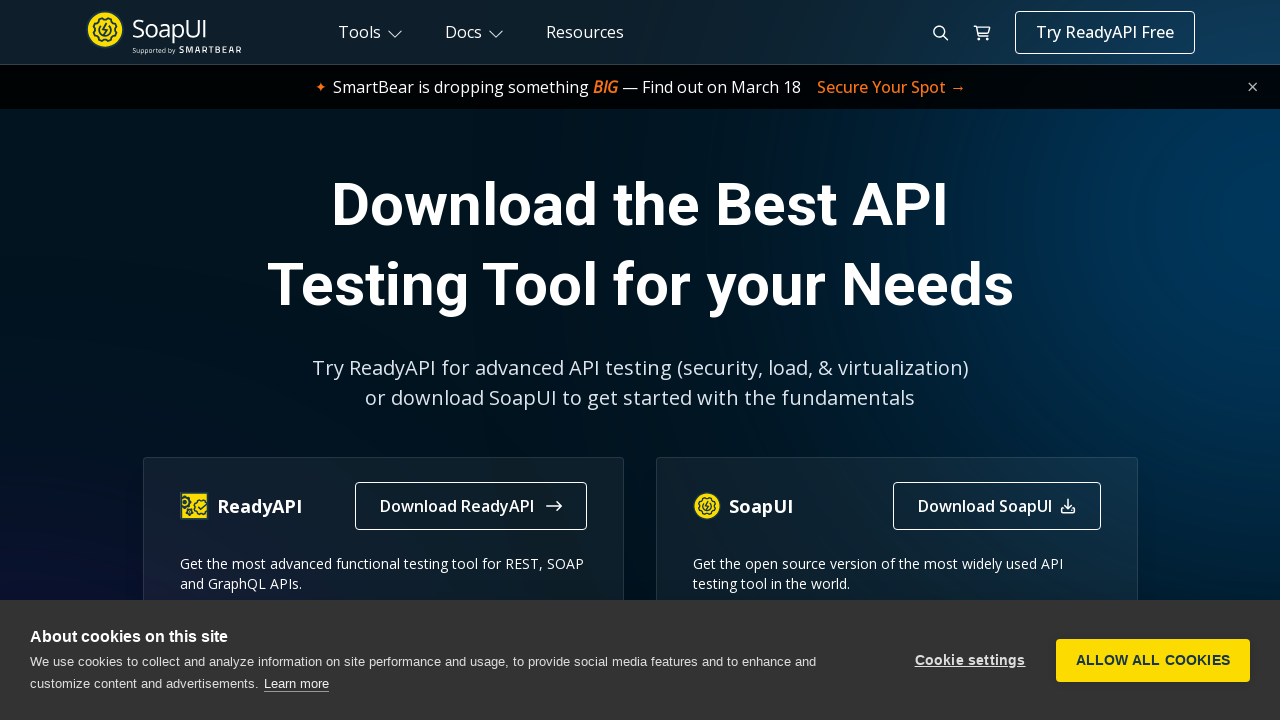

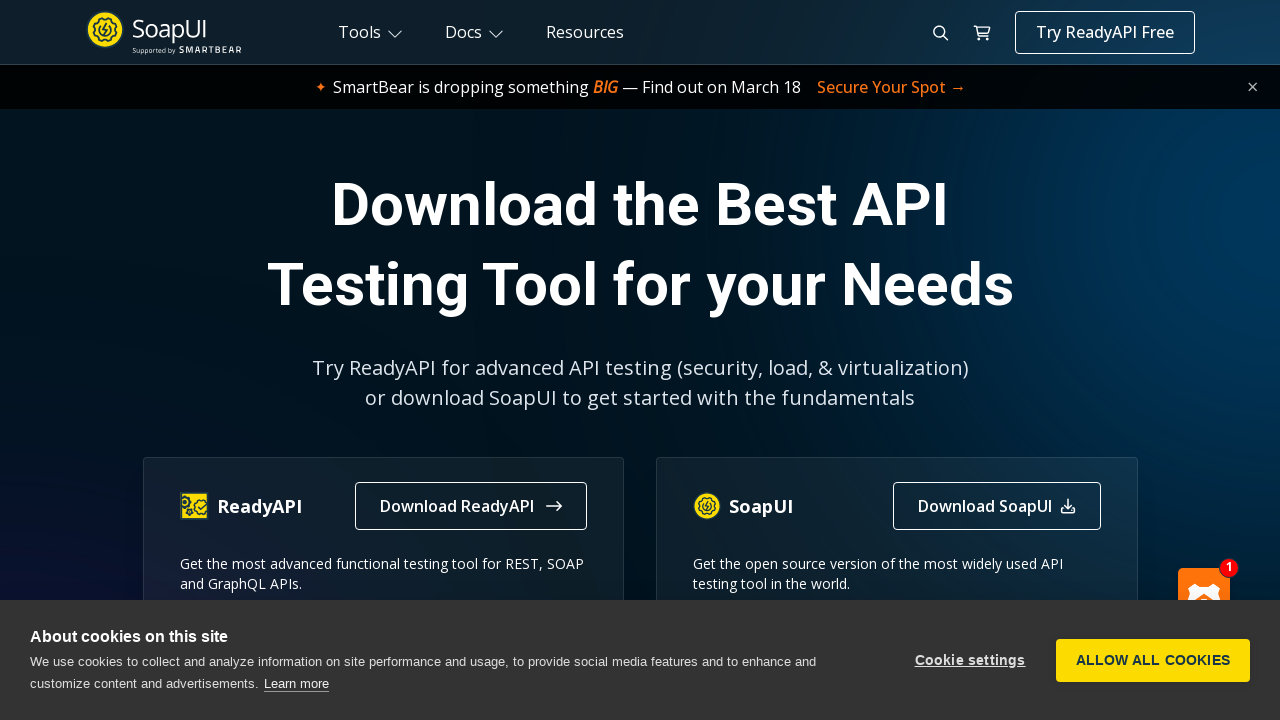